Tests registration form validation by entering mismatched password confirmation and verifying the password mismatch error message appears.

Starting URL: https://alada.vn/tai-khoan/dang-ky.html

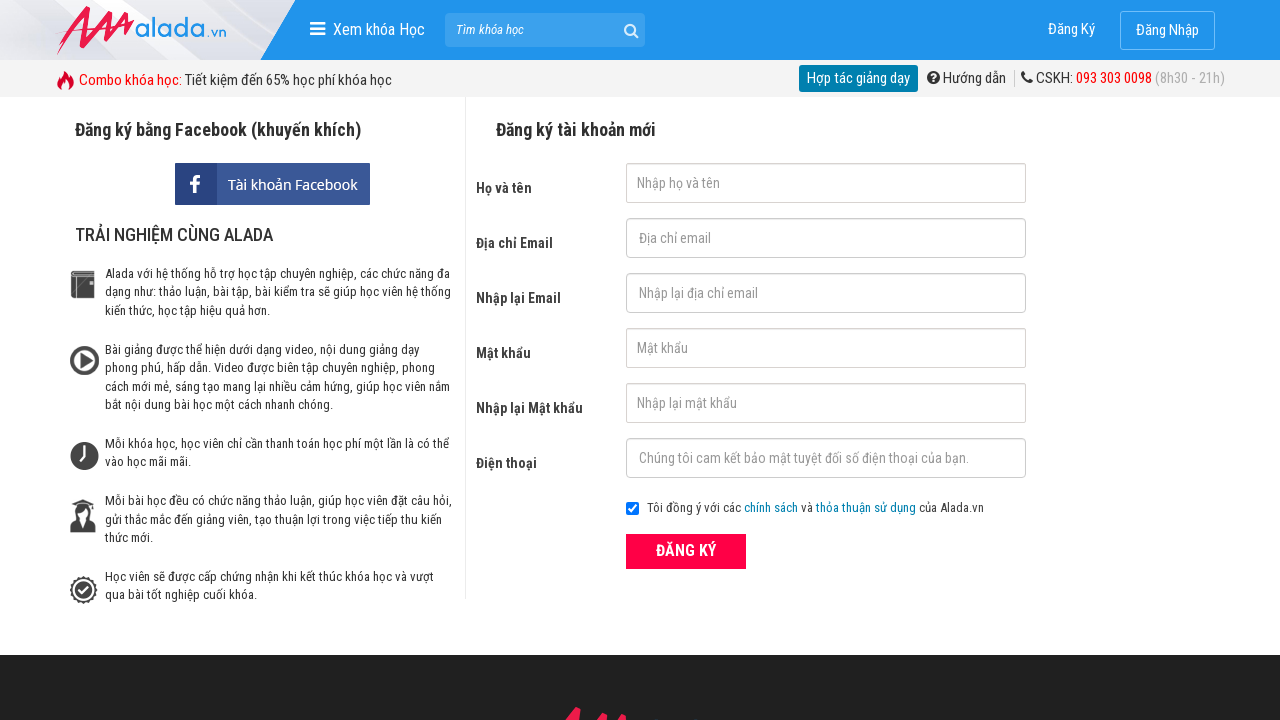

Filled first name field with 'Pham Duc Anh' on #txtFirstname
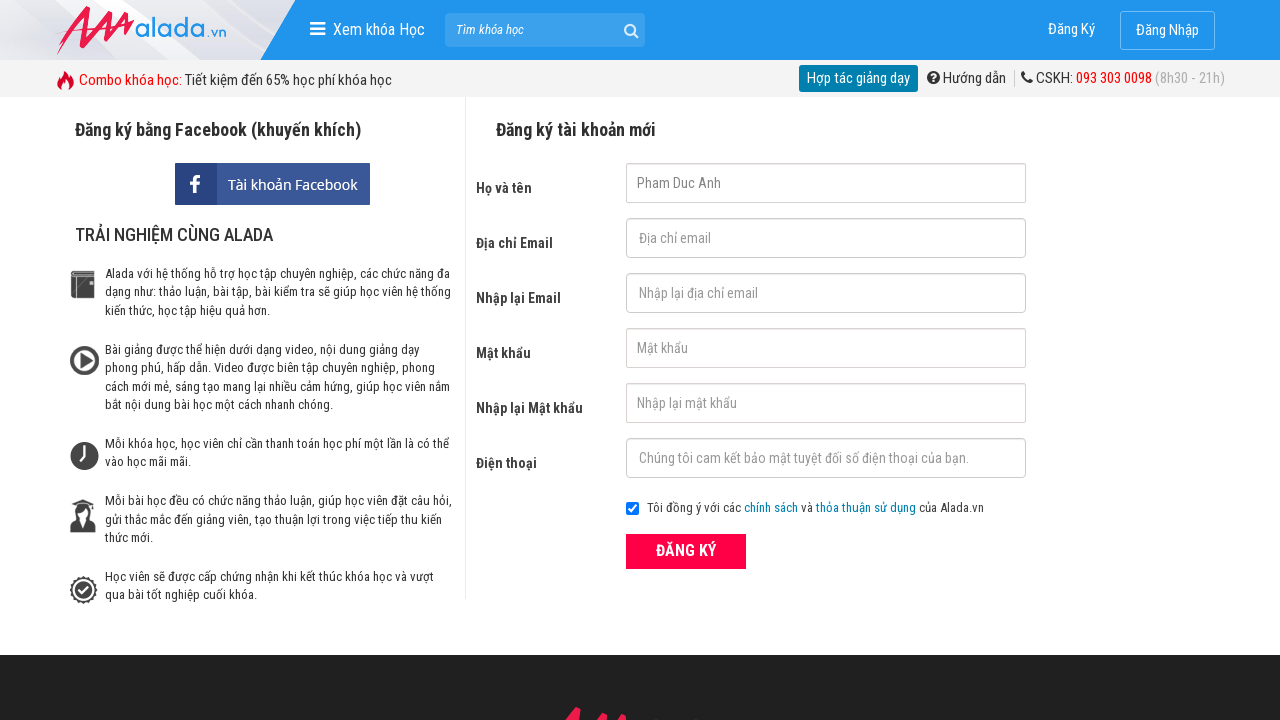

Filled email field with 'ducanh2024@gmail.com' on #txtEmail
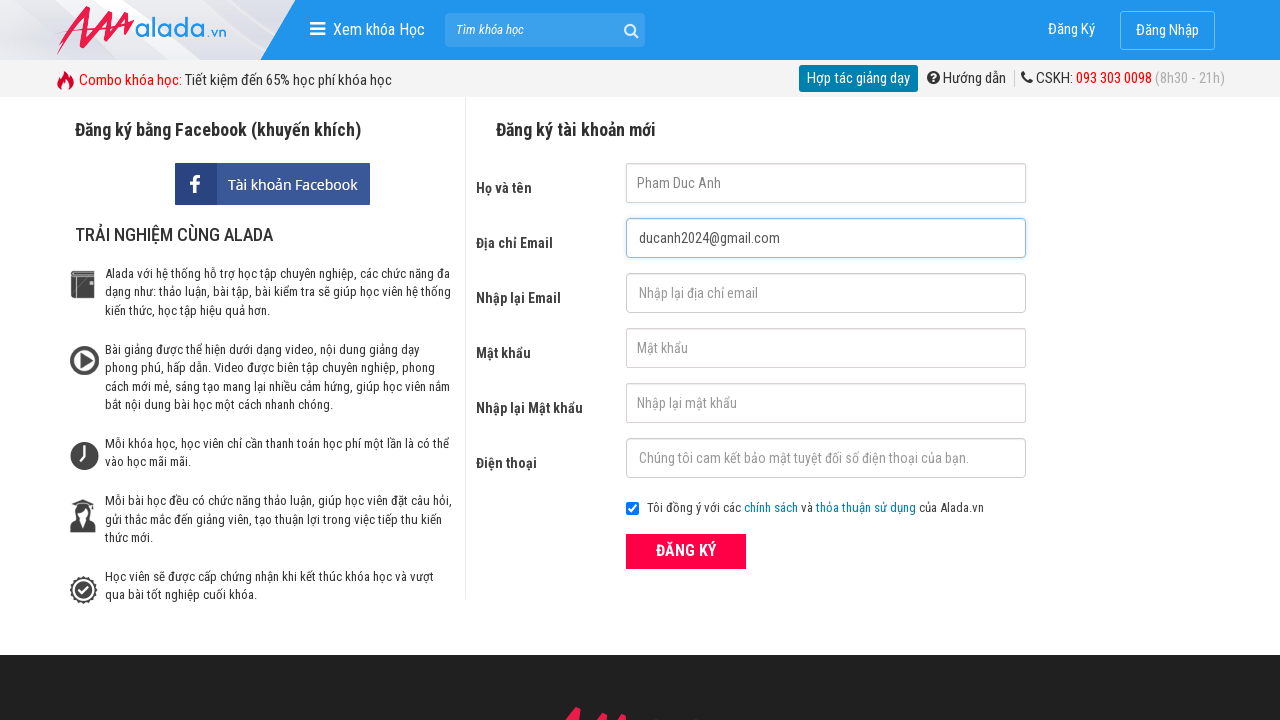

Filled email confirmation field with 'ducanh2024@gmail.com' on #txtCEmail
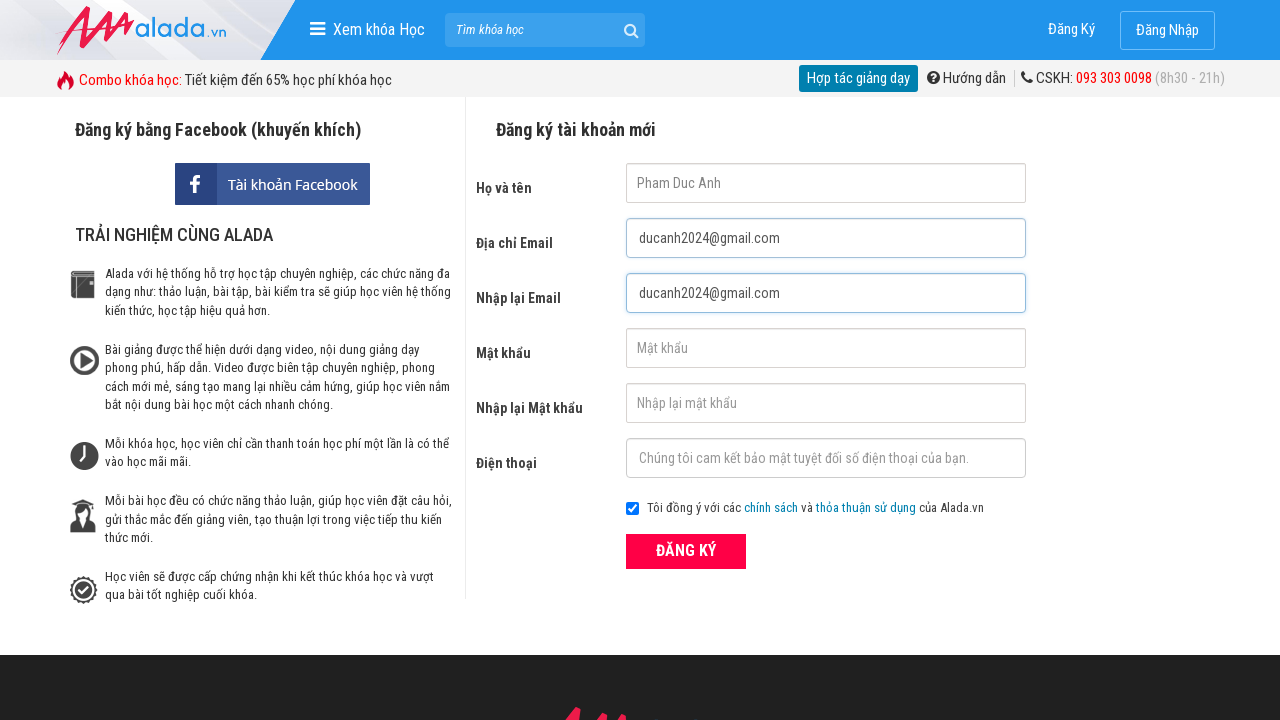

Filled password field with 'correctpass789' on #txtPassword
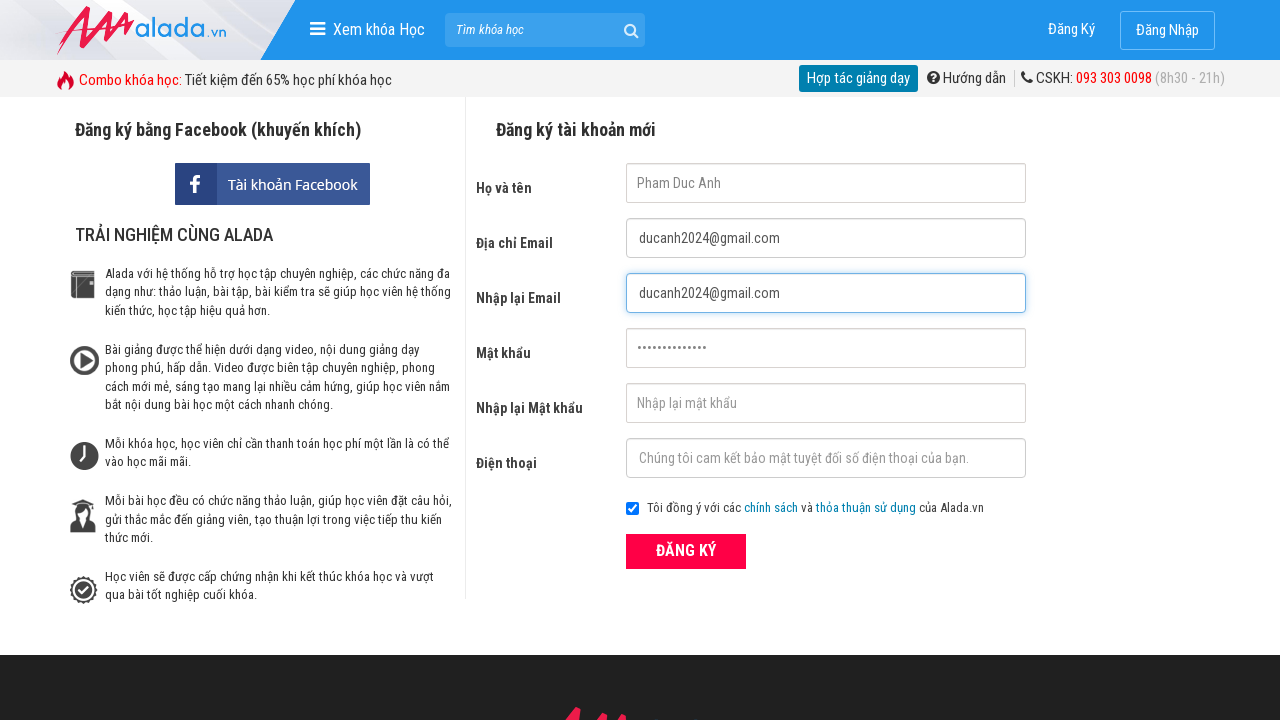

Filled password confirmation field with mismatched password 'wrongpass123' on #txtCPassword
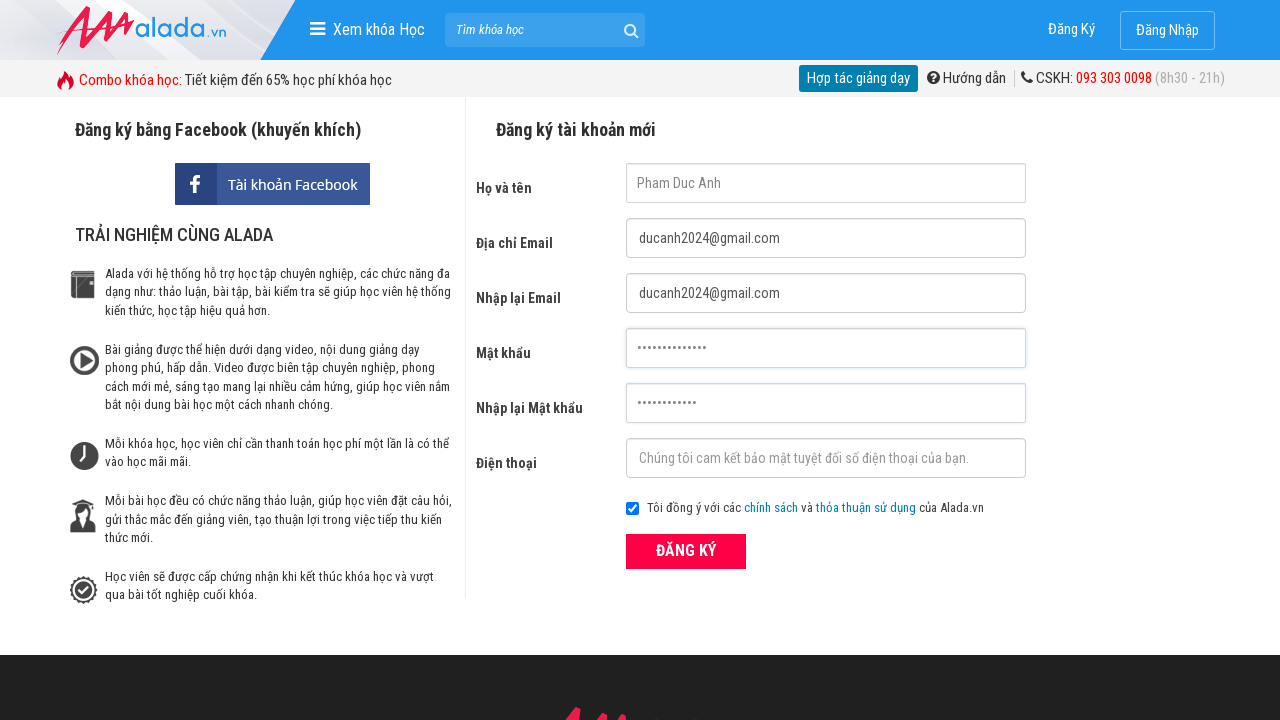

Filled phone number field with '0198765432' on #txtPhone
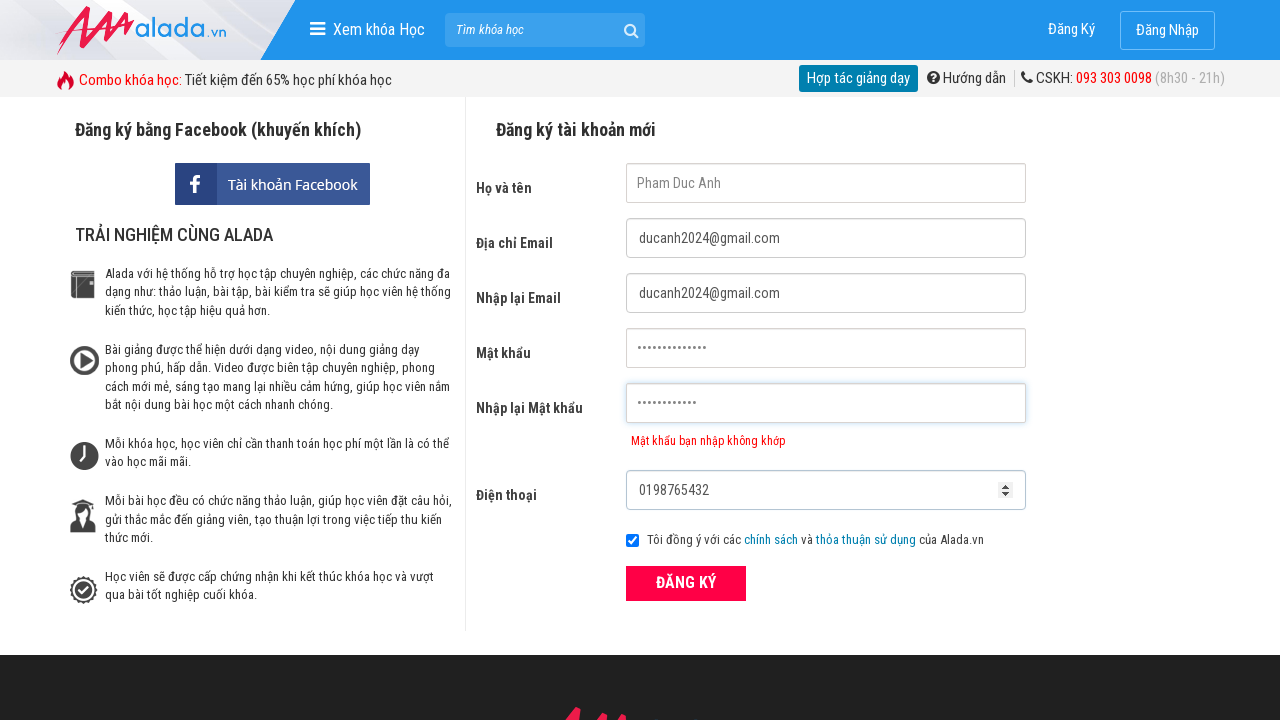

Clicked ĐĂNG KÝ (Register) button at (686, 583) on xpath=//form[@id='frmLogin']//button[text()='ĐĂNG KÝ']
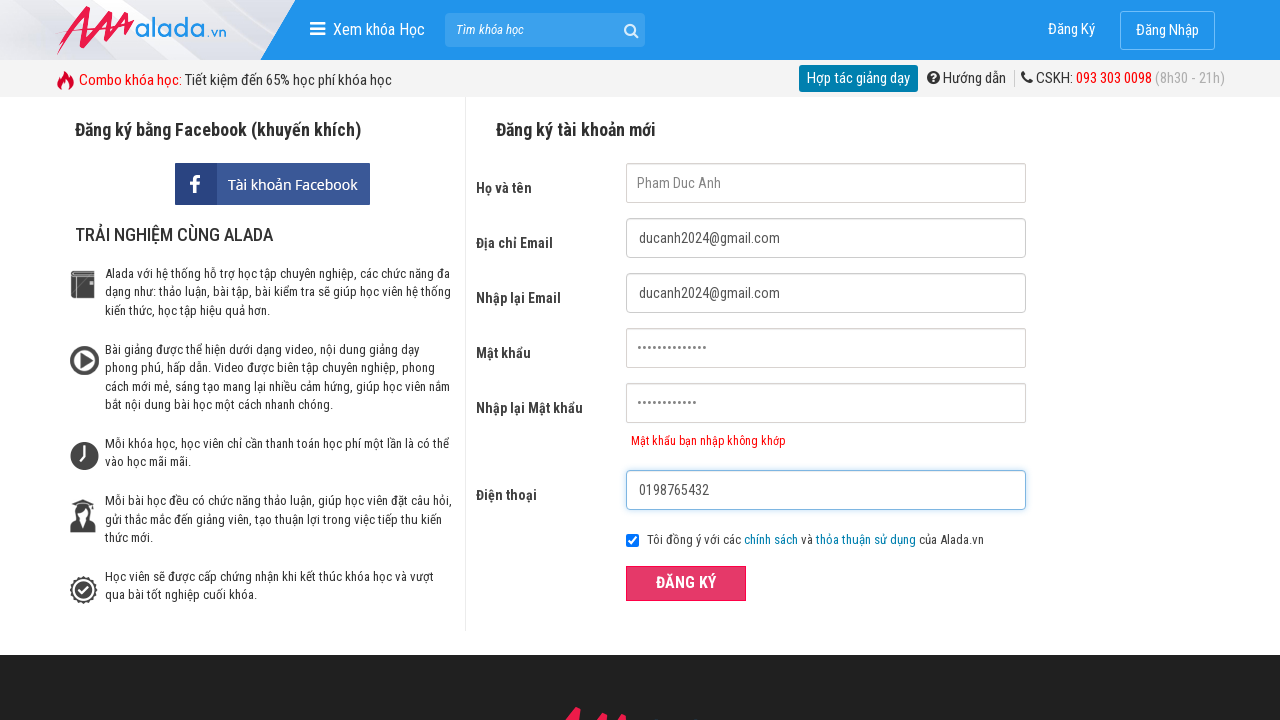

Password mismatch error message appeared
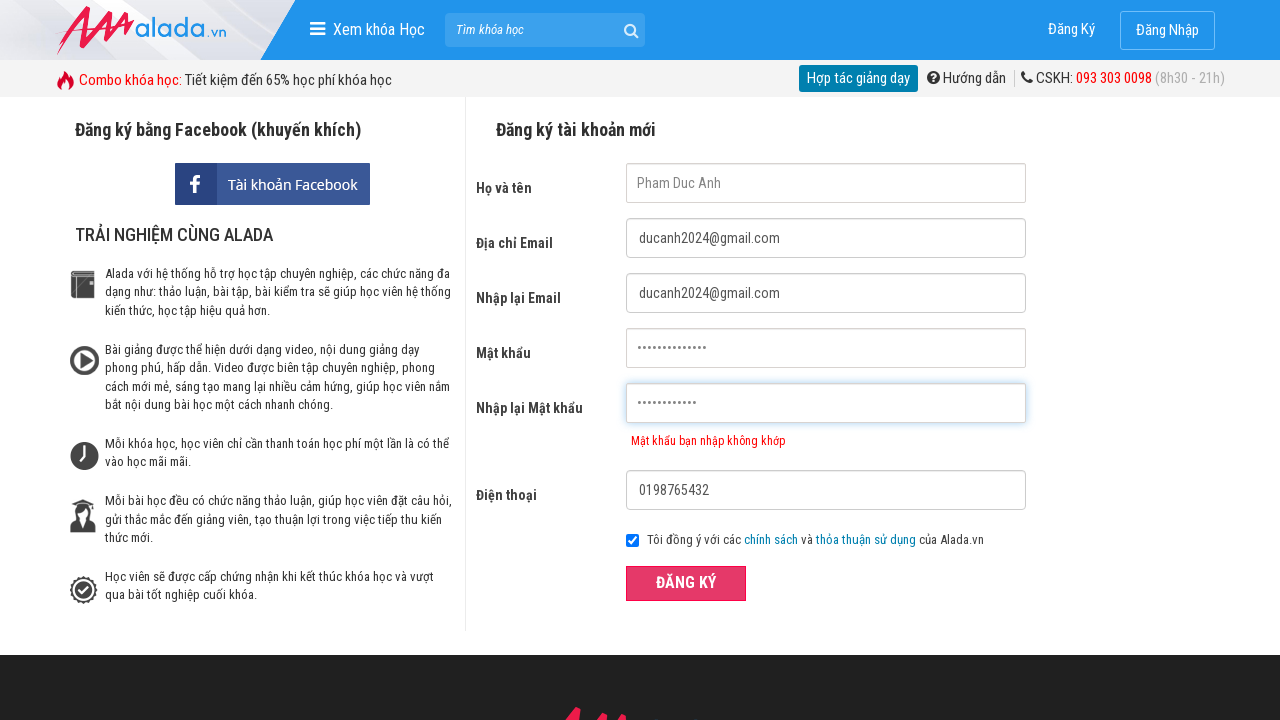

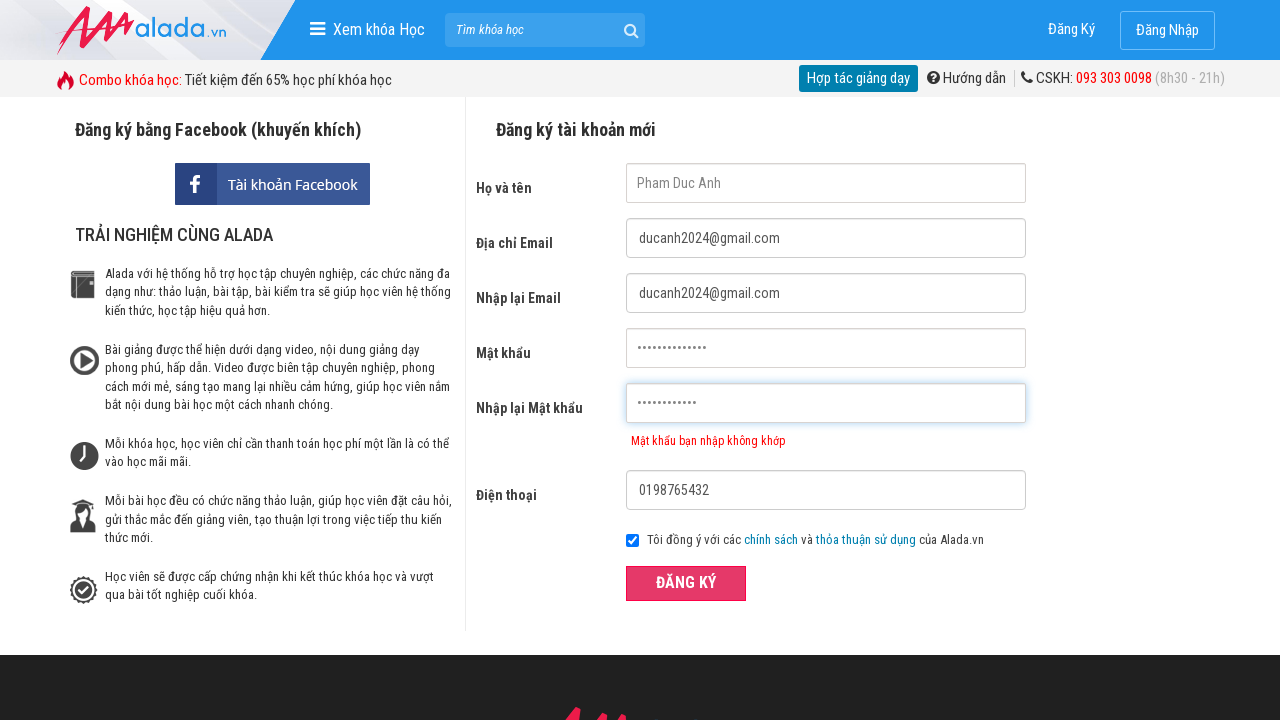